Navigates to the Koltiva website homepage and waits for the page to load

Starting URL: https://www.koltiva.com

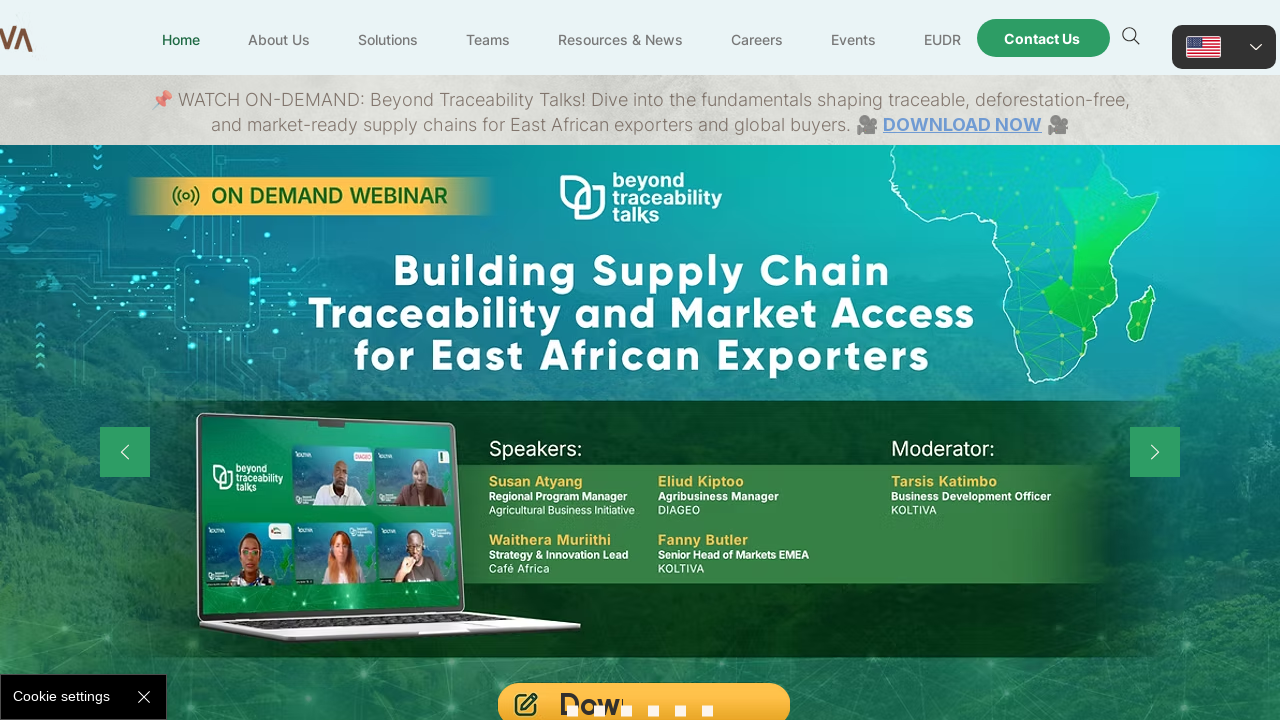

Waited for Koltiva homepage to reach domcontentloaded state
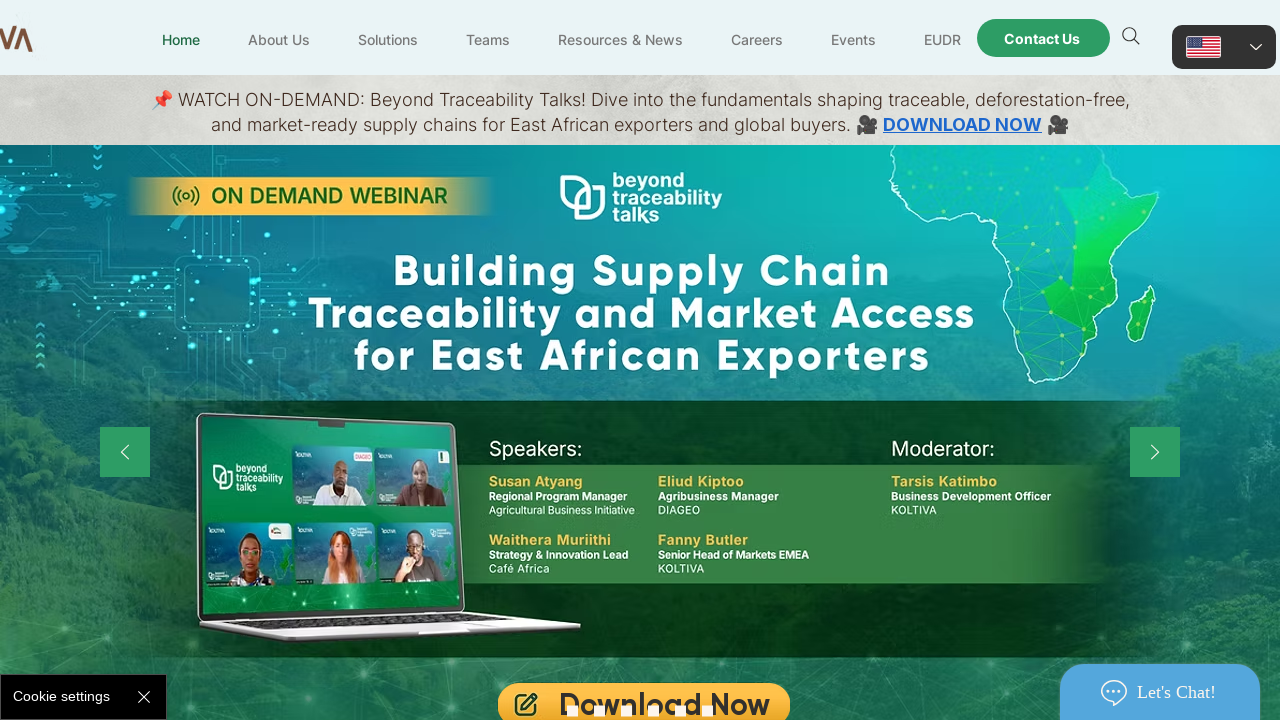

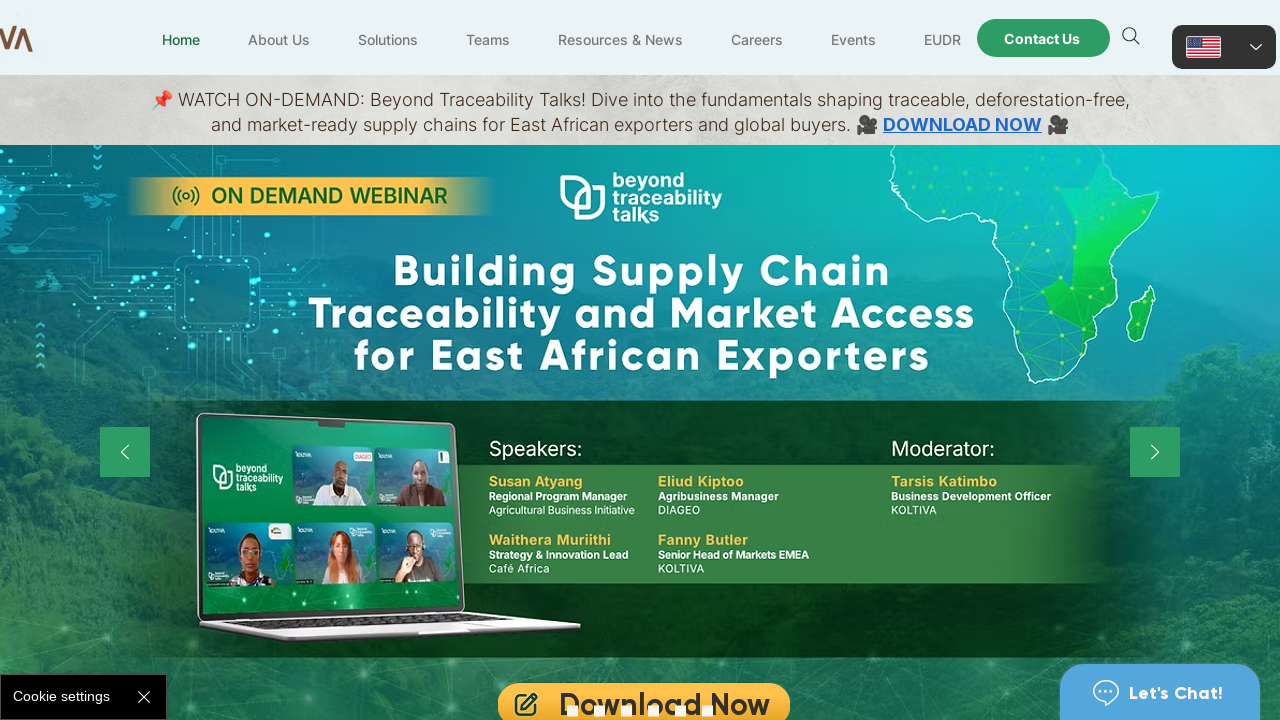